Tests that hovering/clicking on demosButton shows the dropdown menu

Starting URL: http://mhunterak.github.io/index.html

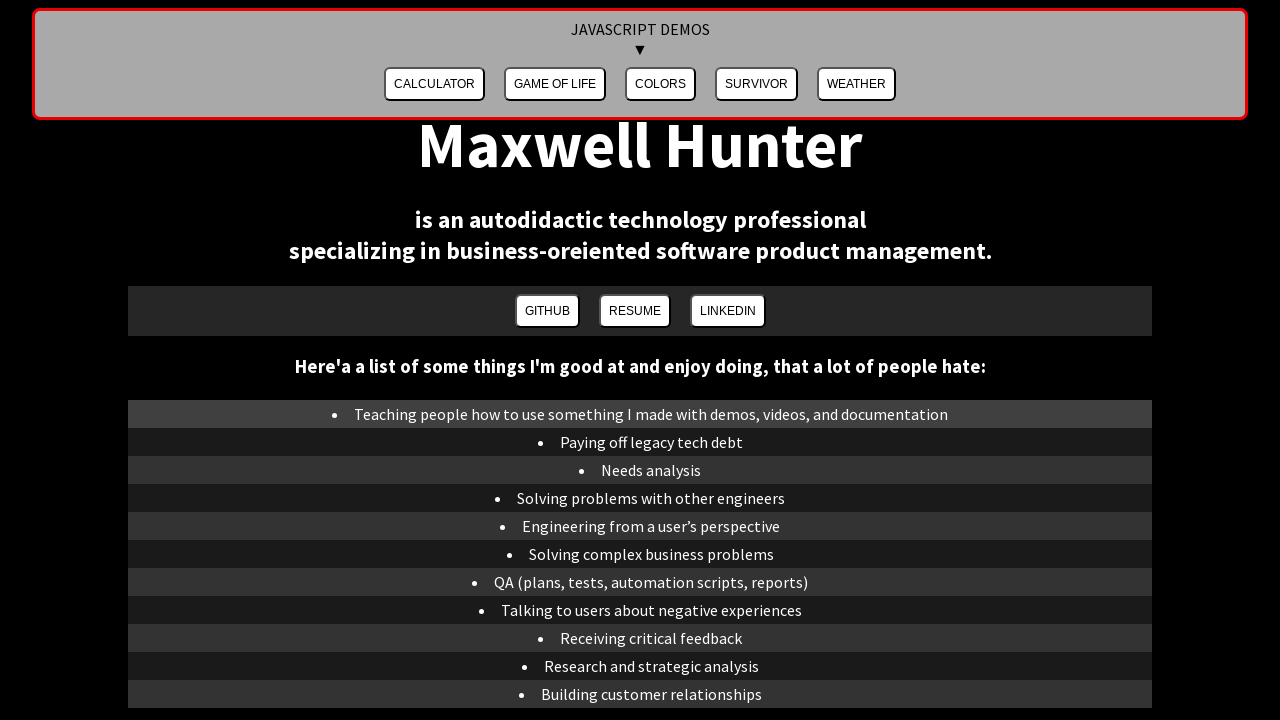

Page loaded with domcontentloaded state
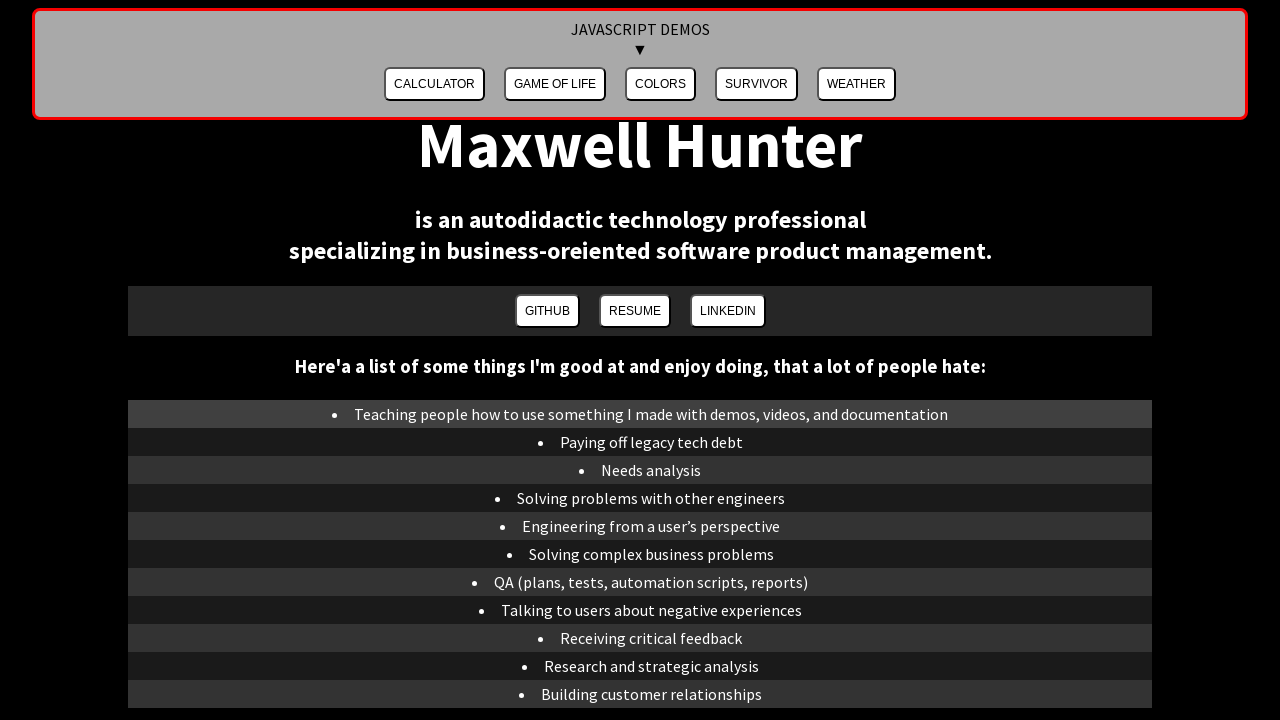

Clicked on the demos button at (640, 64) on #demosButton
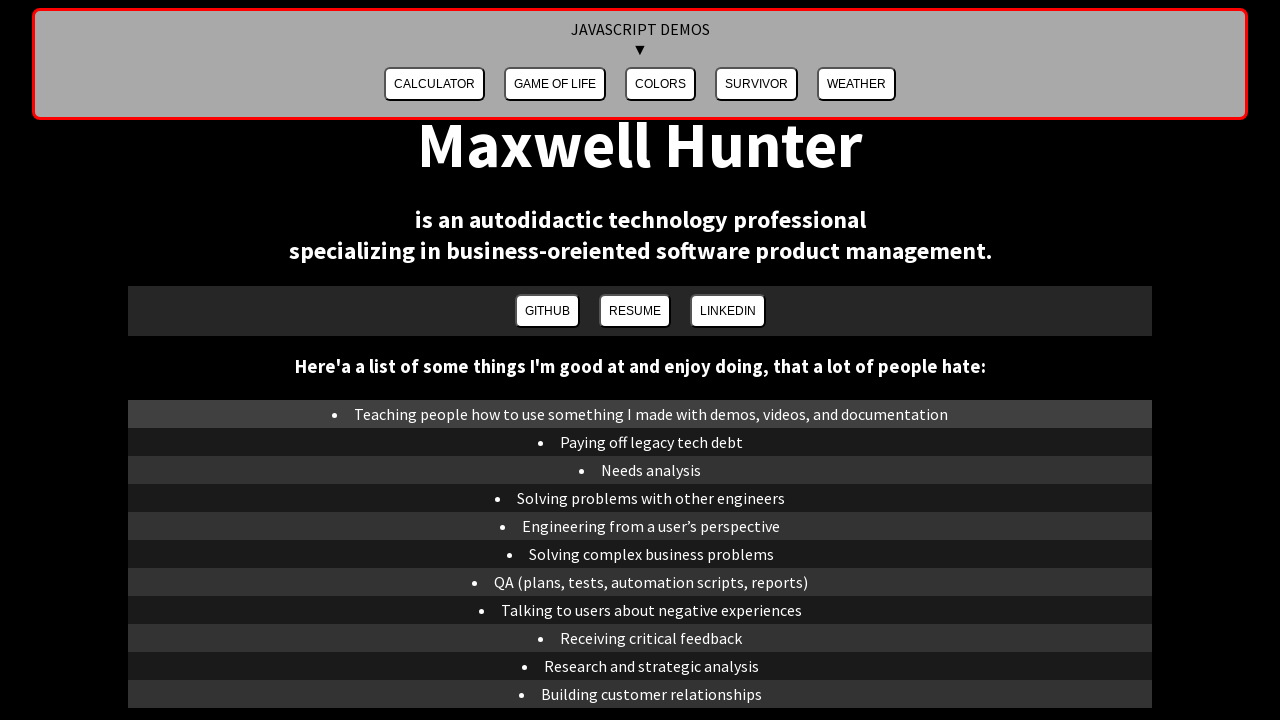

Verified that the dropdown menu is visible
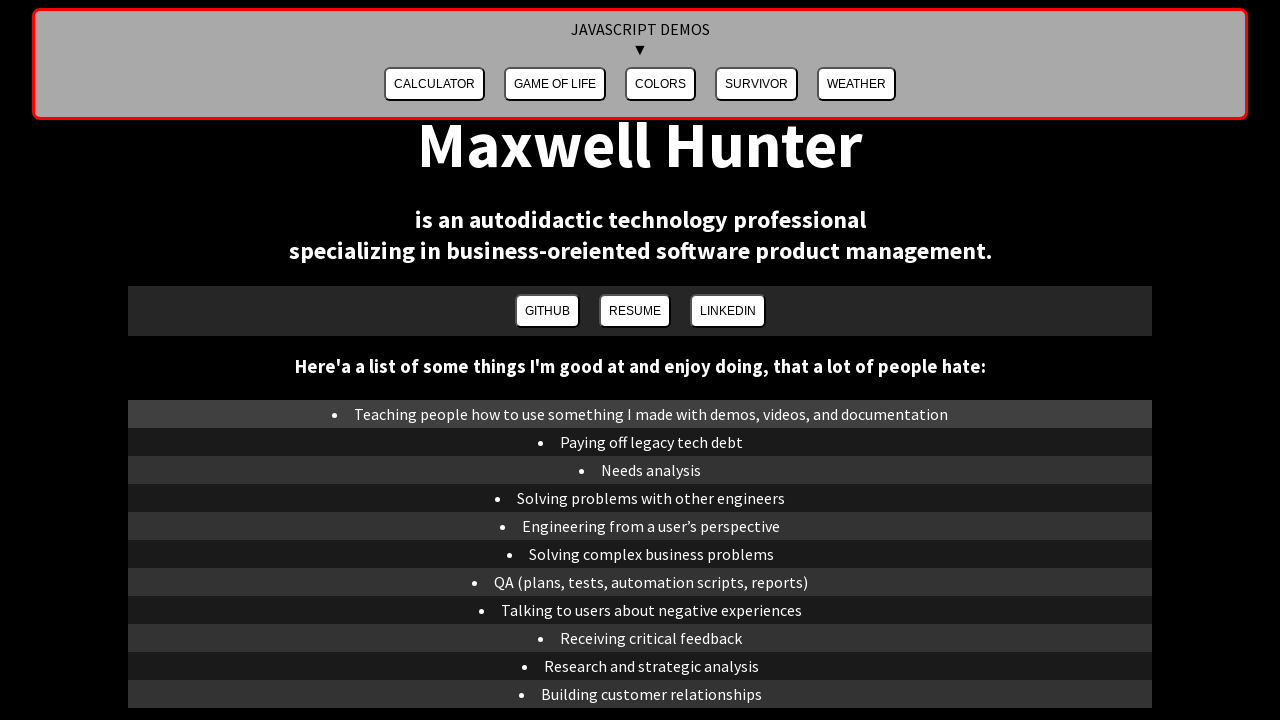

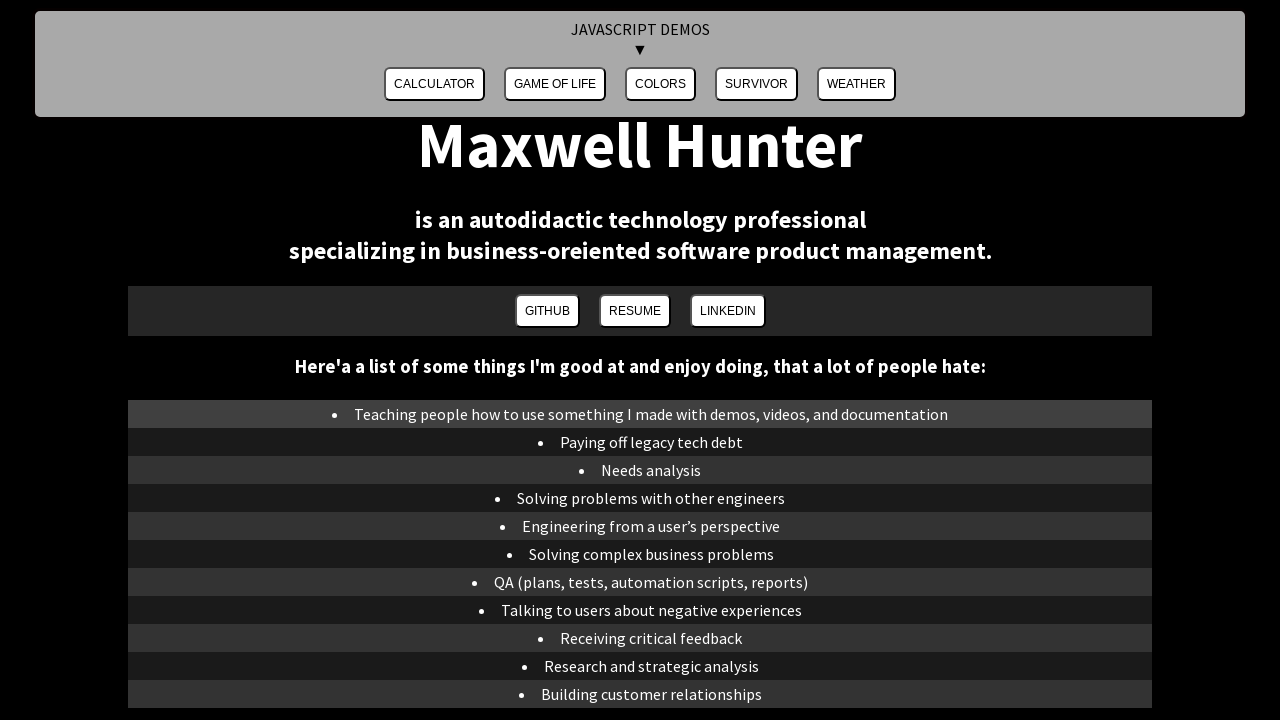